Tests Python.org search functionality by entering "pycon" in the search box and submitting the search

Starting URL: http://www.python.org

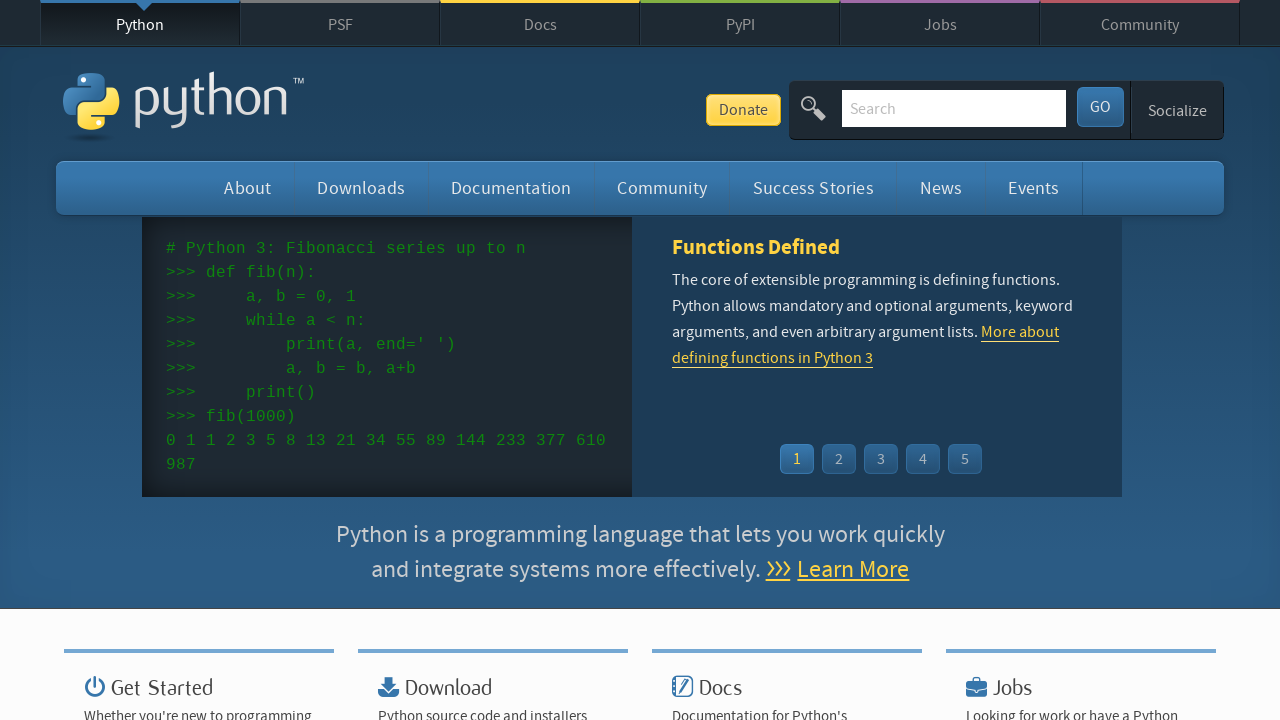

Cleared the search field on input[name='q']
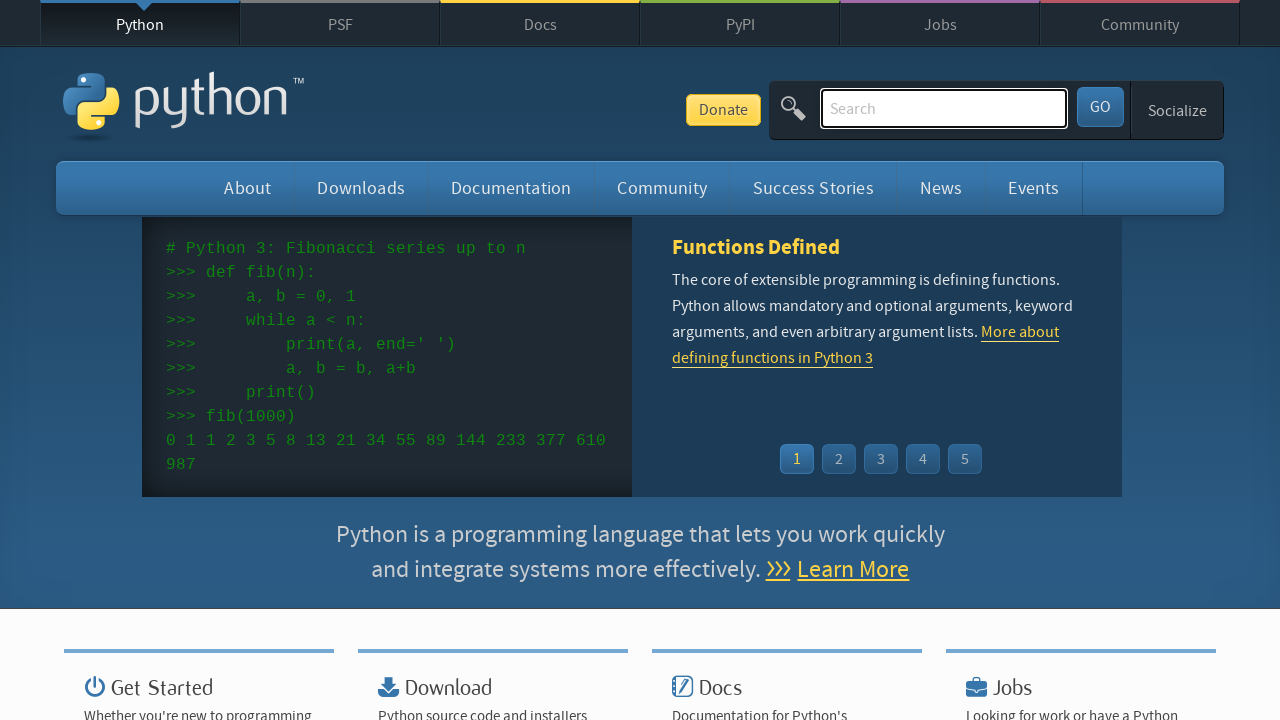

Filled search field with 'pycon' on input[name='q']
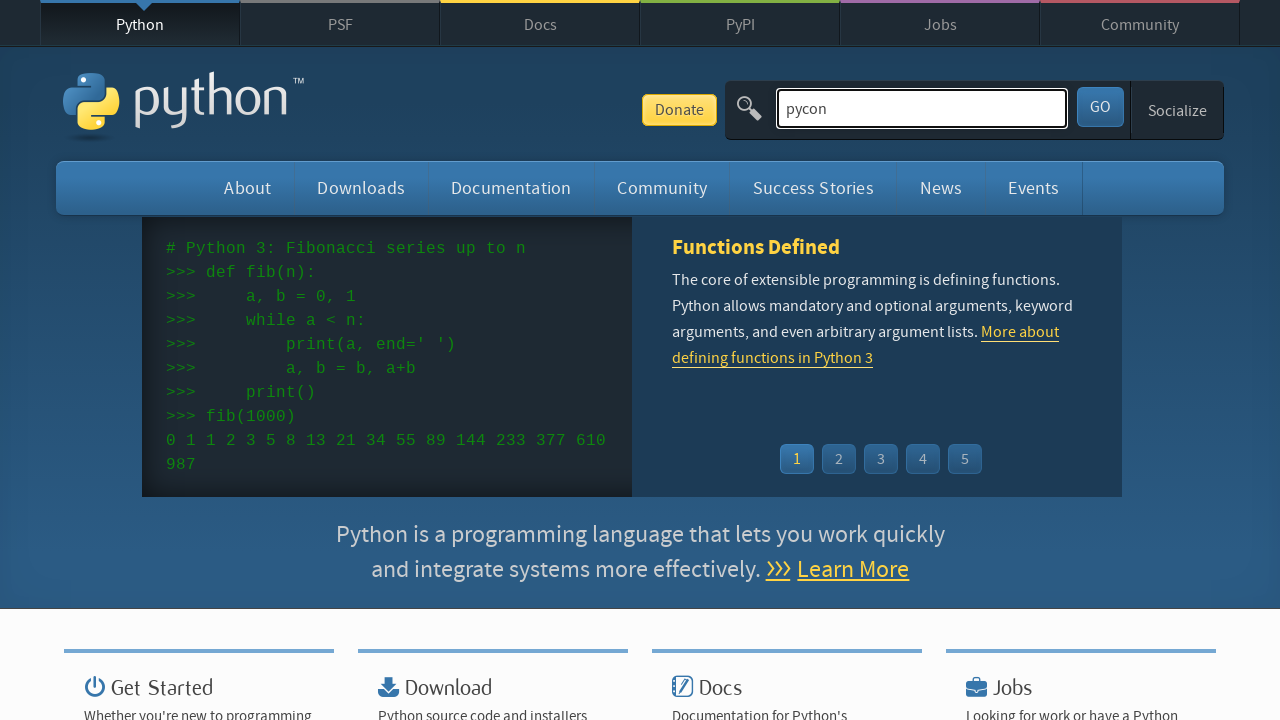

Submitted search by pressing Enter on input[name='q']
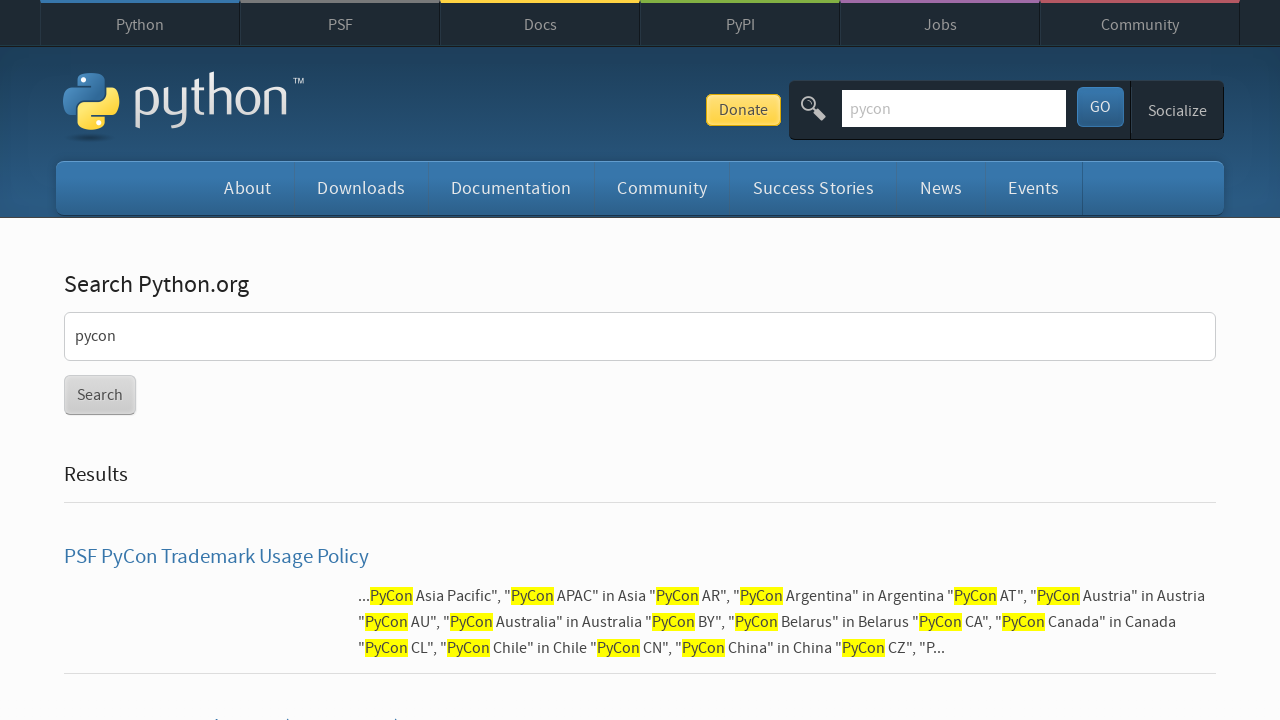

Search results loaded (networkidle state reached)
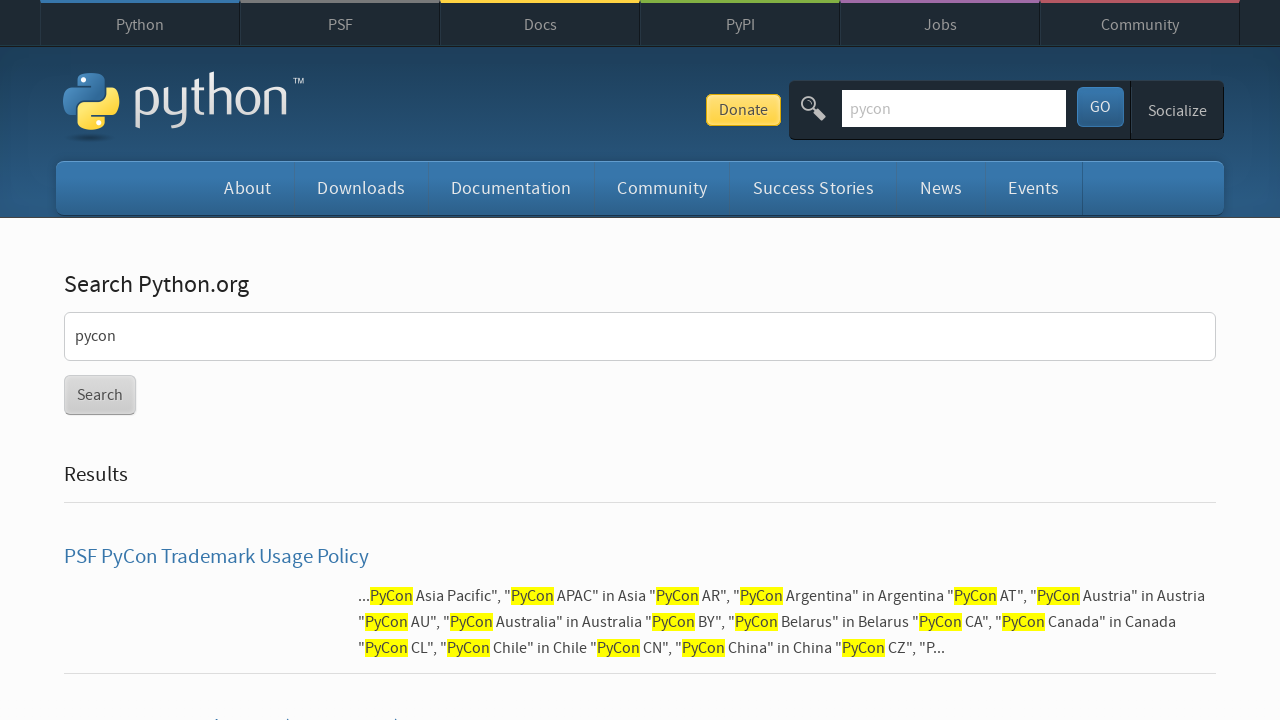

Verified search results are present (no 'No results found' message)
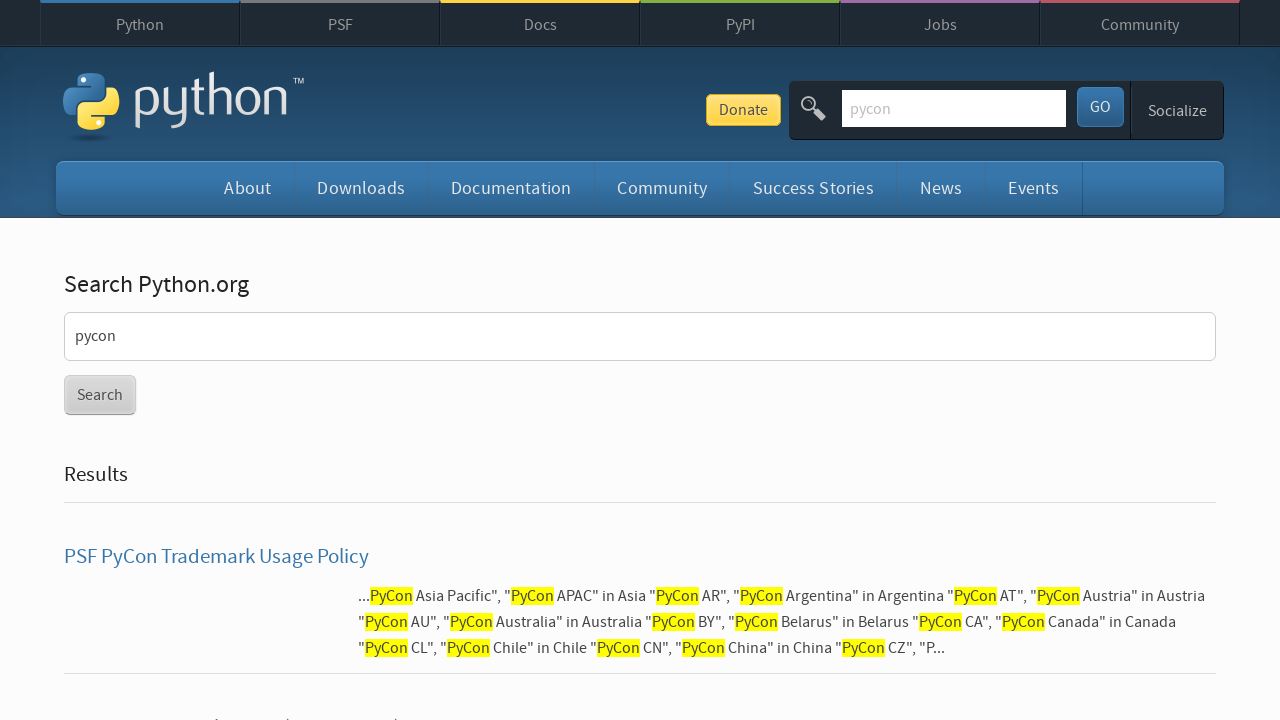

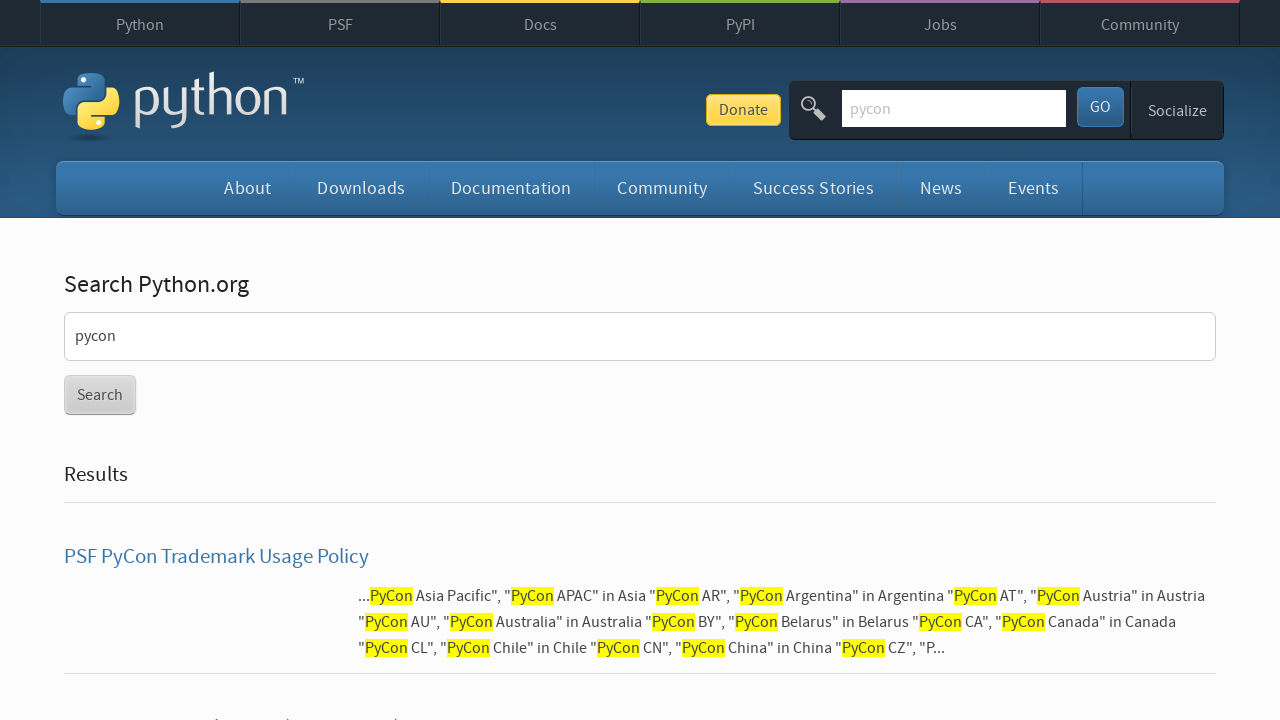